Tests drag and drop functionality by dragging an image element between two drop zones

Starting URL: https://seleniumbase.io/other/drag_and_drop

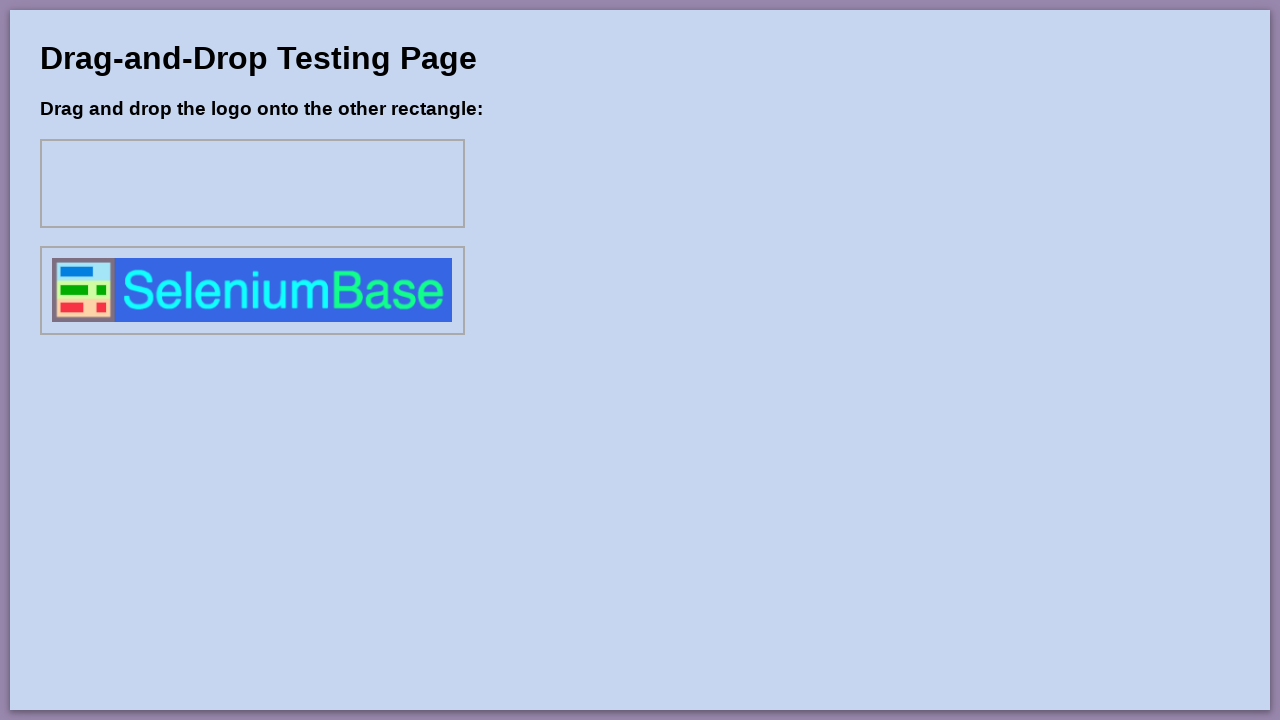

Located draggable image element with id 'drag1'
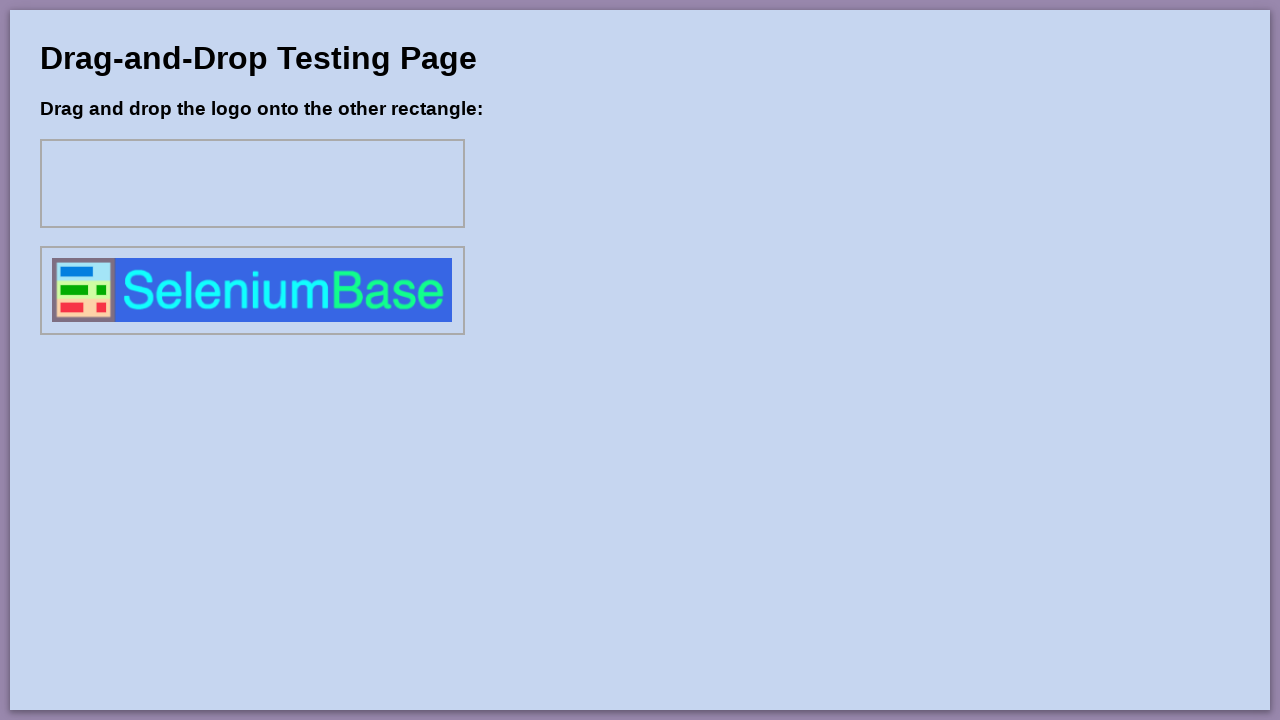

Located first drop zone with id 'div1'
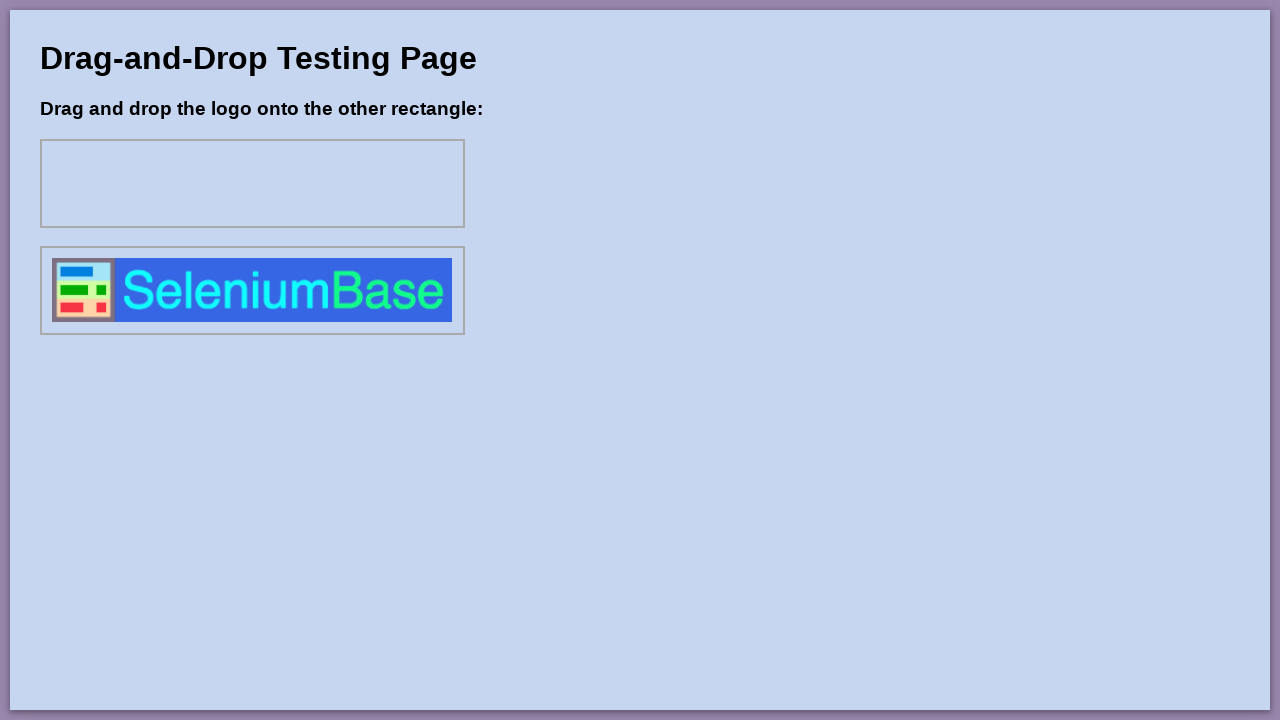

Located second drop zone with id 'div2'
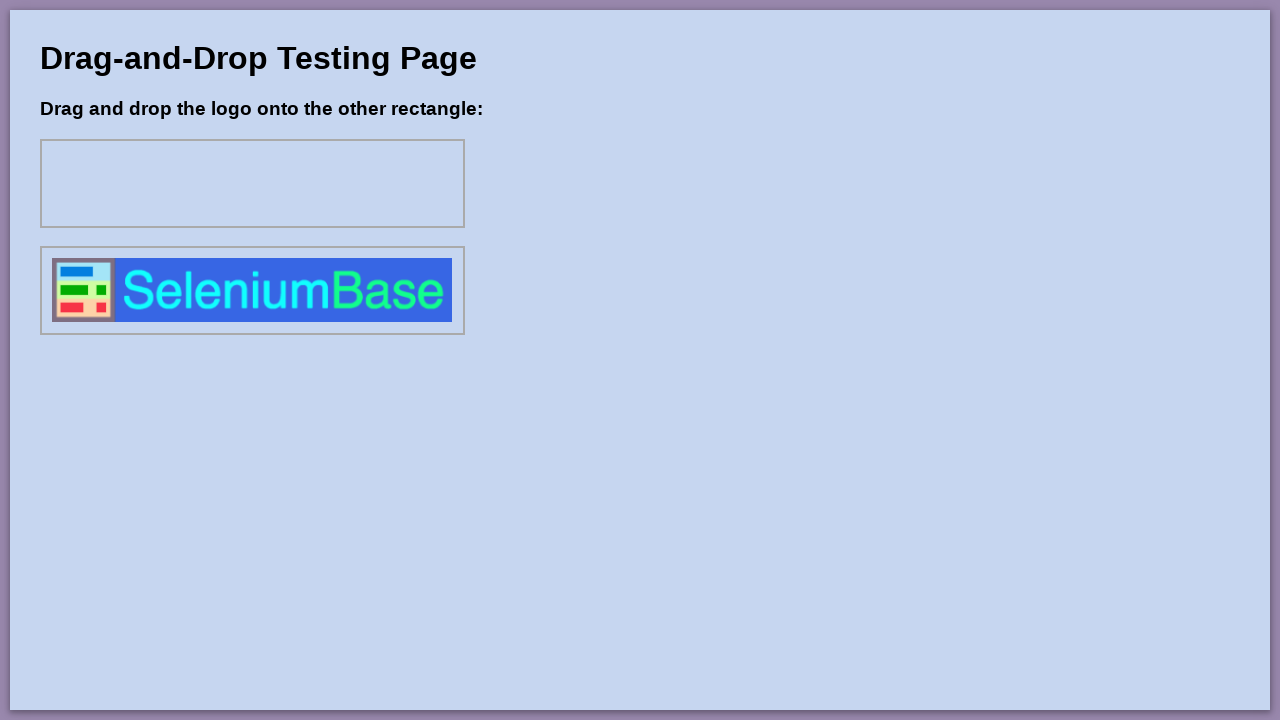

Dragged image element to first drop zone at (252, 184)
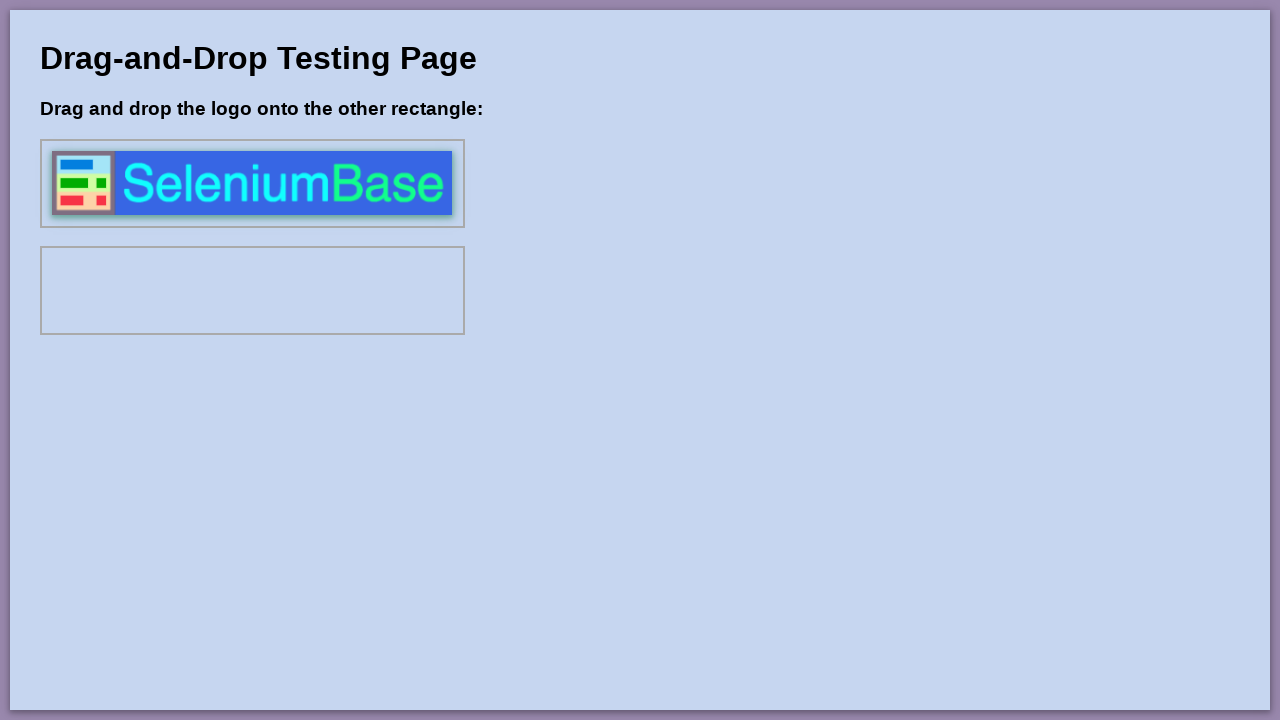

Dragged image element to second drop zone at (252, 291)
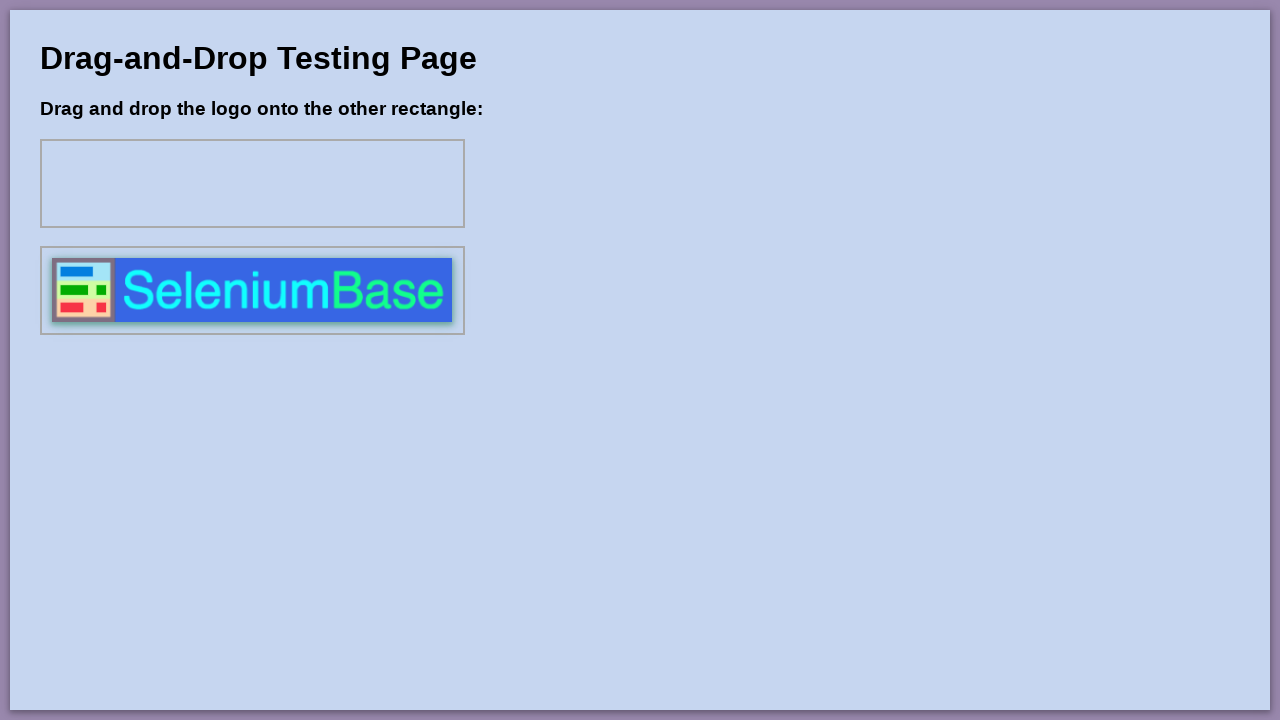

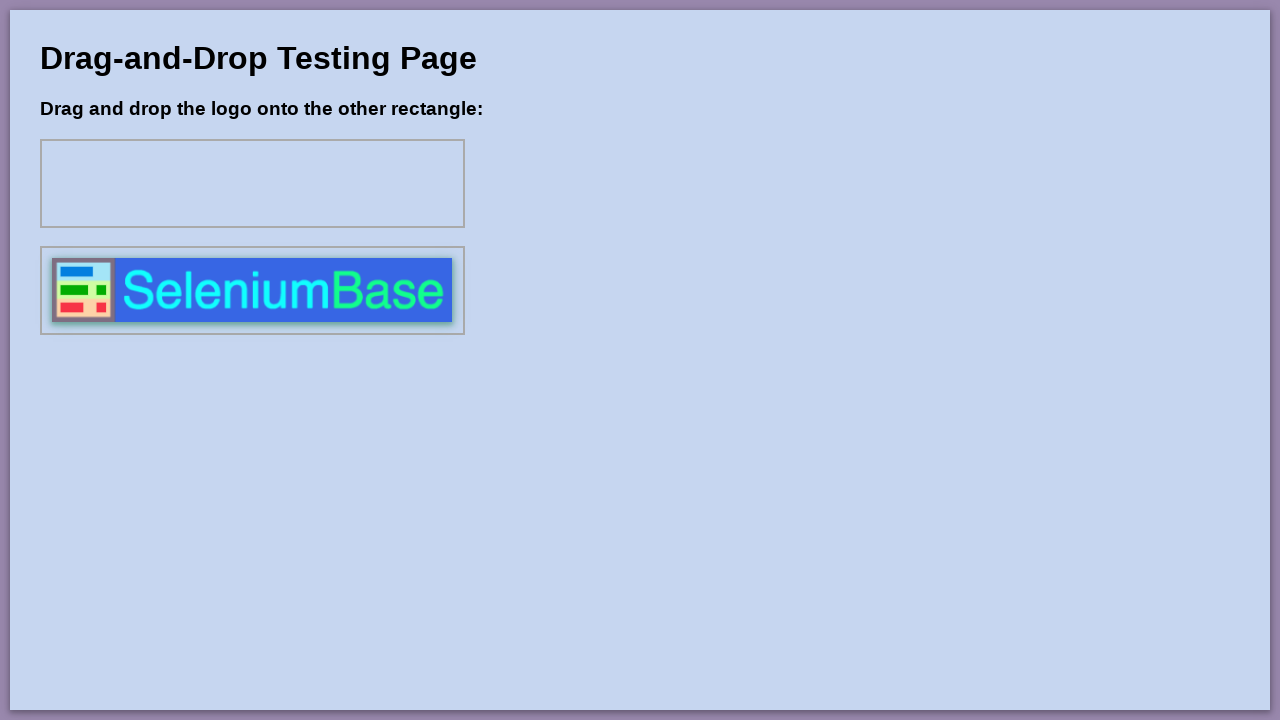